Tests marking all todo items as completed using the toggle all checkbox

Starting URL: https://demo.playwright.dev/todomvc

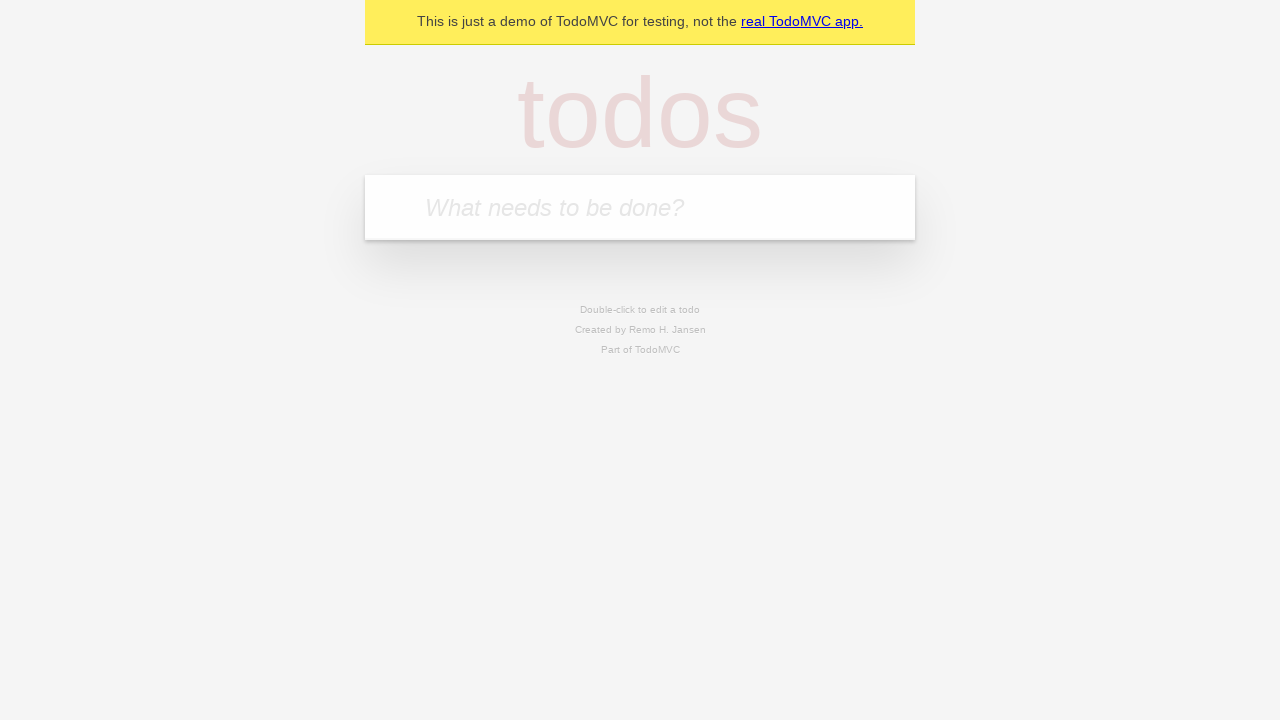

Filled todo input with 'buy some cheese' on internal:attr=[placeholder="What needs to be done?"i]
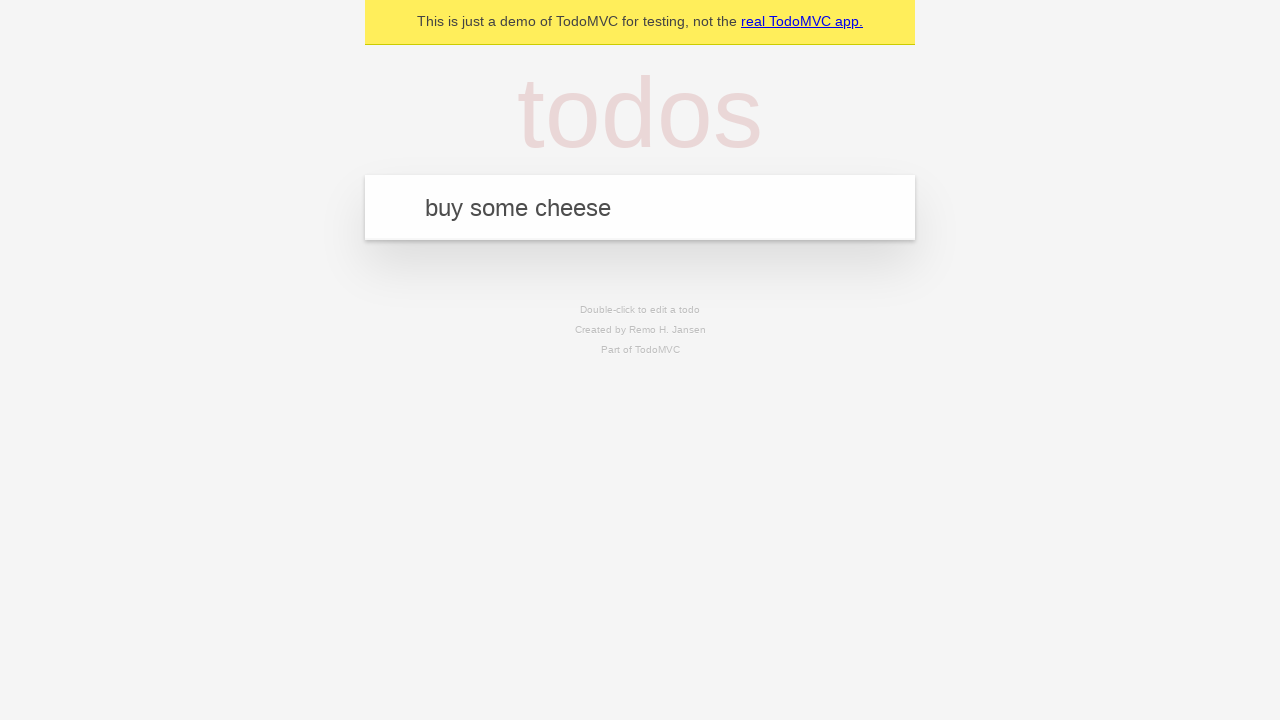

Pressed Enter to add first todo item on internal:attr=[placeholder="What needs to be done?"i]
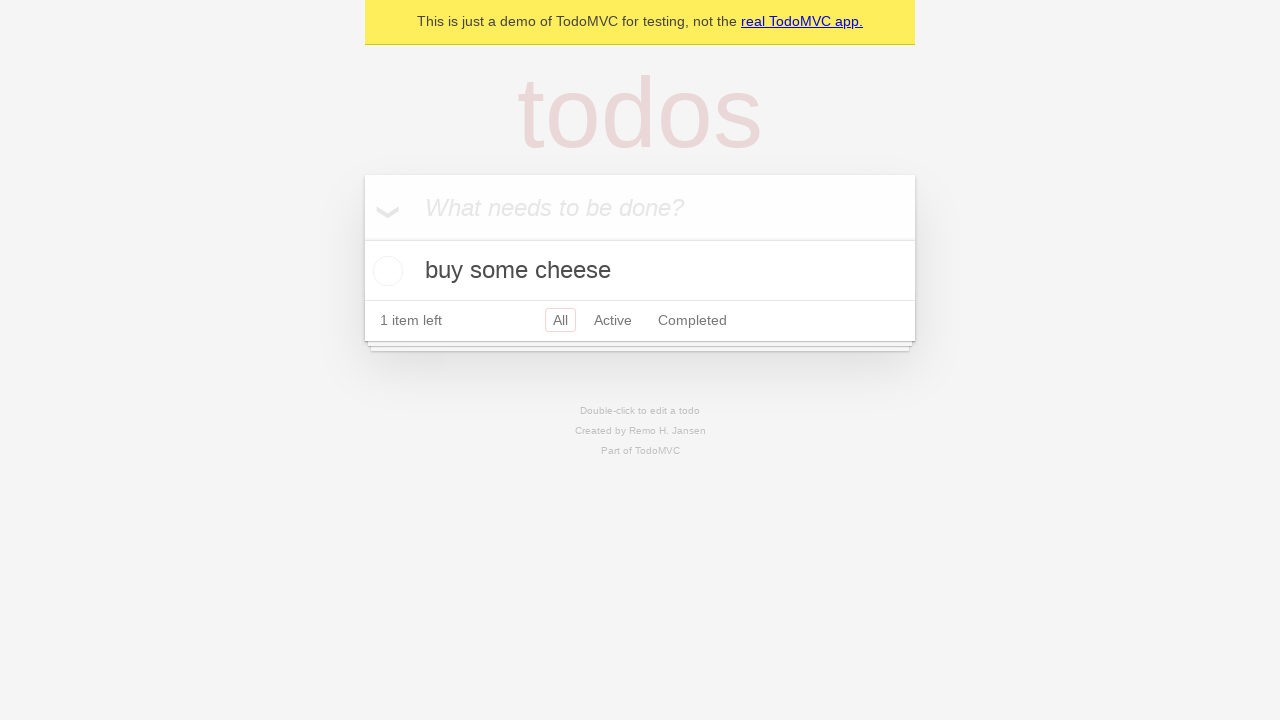

Filled todo input with 'feed the cat' on internal:attr=[placeholder="What needs to be done?"i]
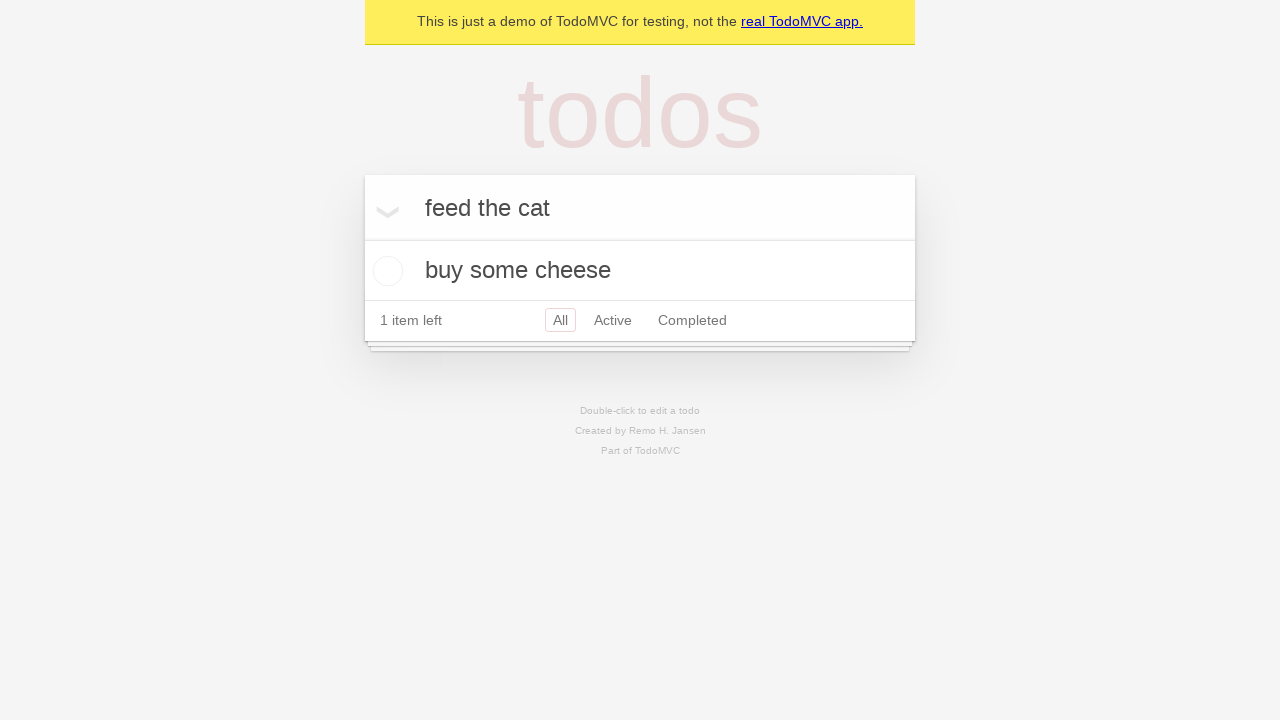

Pressed Enter to add second todo item on internal:attr=[placeholder="What needs to be done?"i]
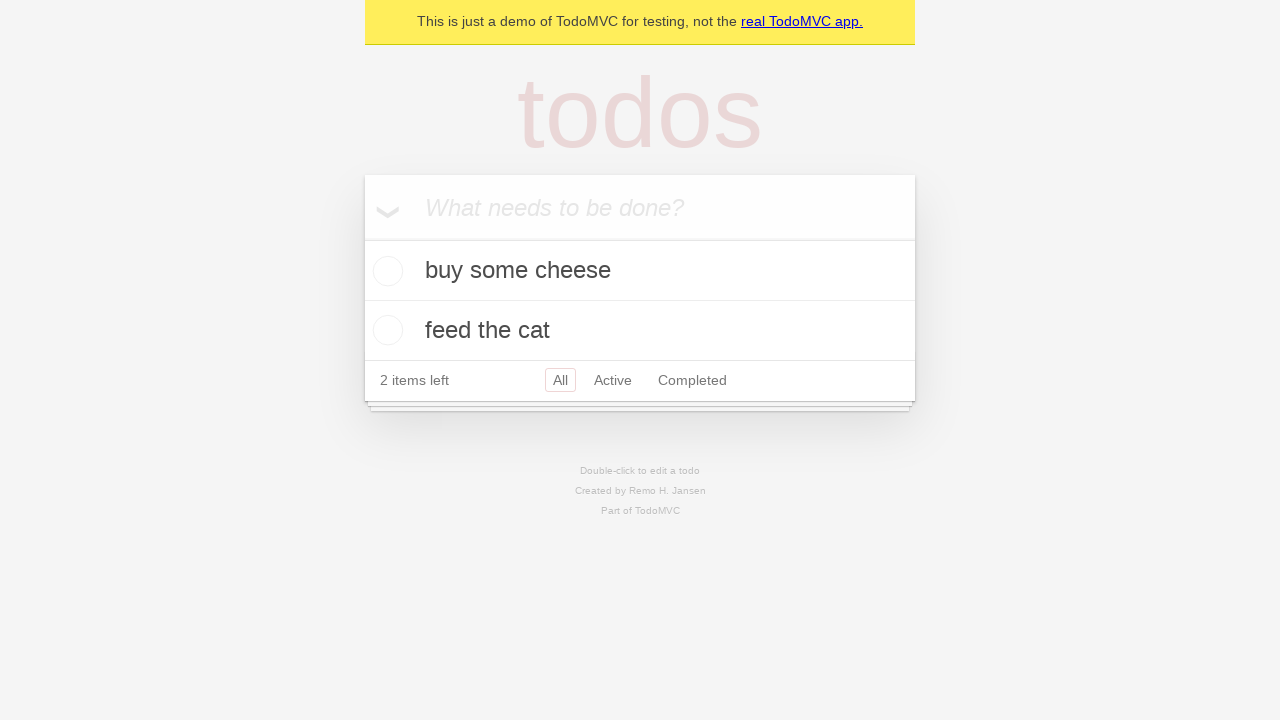

Filled todo input with 'book a doctors appointment' on internal:attr=[placeholder="What needs to be done?"i]
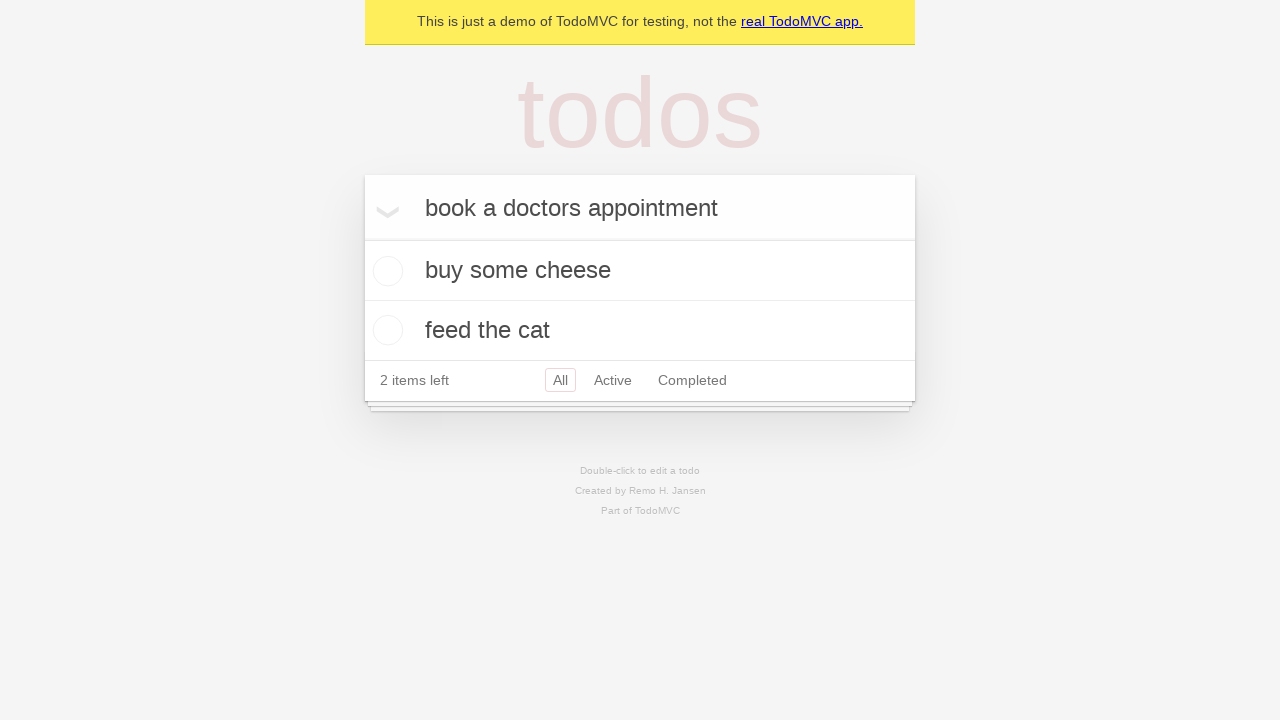

Pressed Enter to add third todo item on internal:attr=[placeholder="What needs to be done?"i]
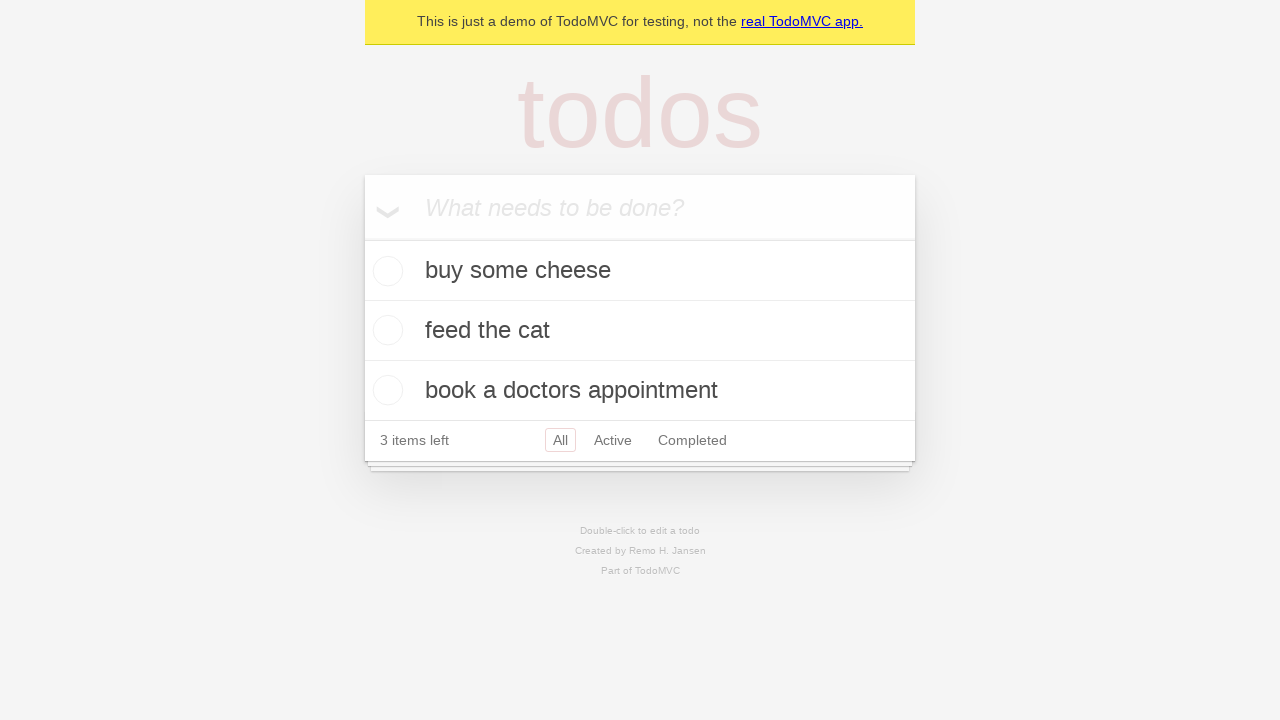

Clicked 'Mark all as complete' checkbox to toggle all items as completed at (362, 238) on internal:label="Mark all as complete"i
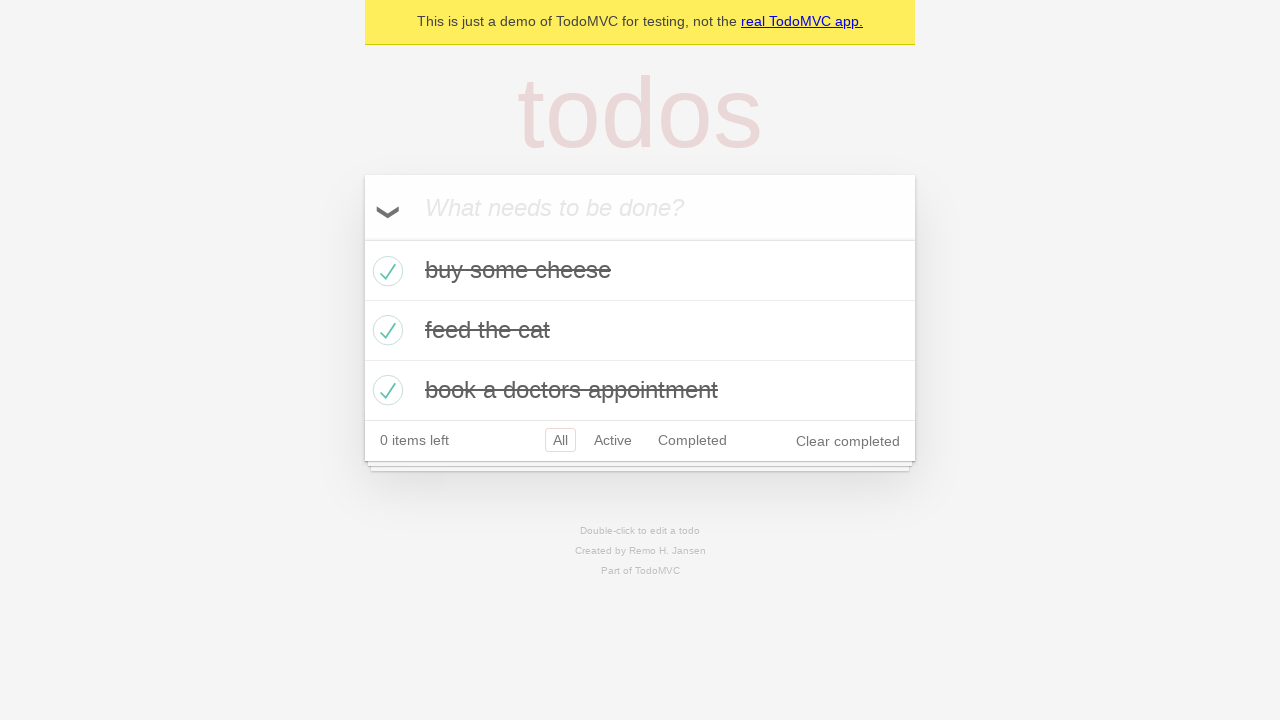

Verified that all todo items are marked as completed
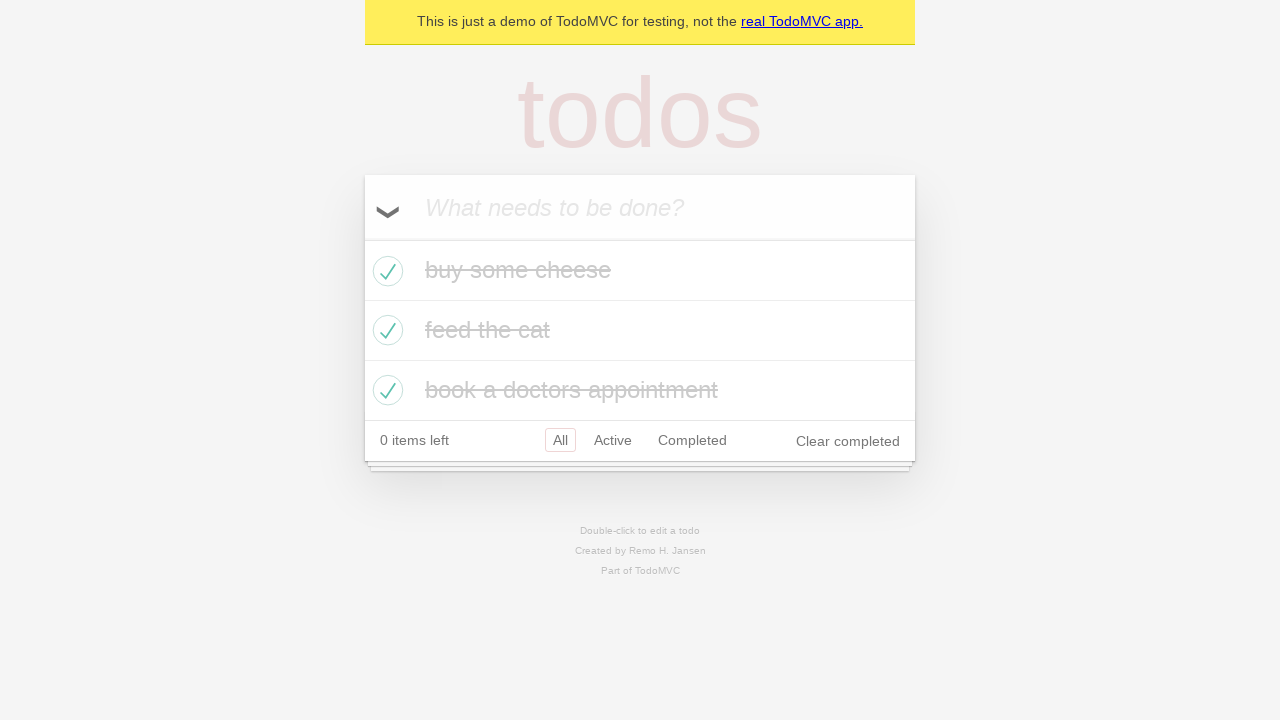

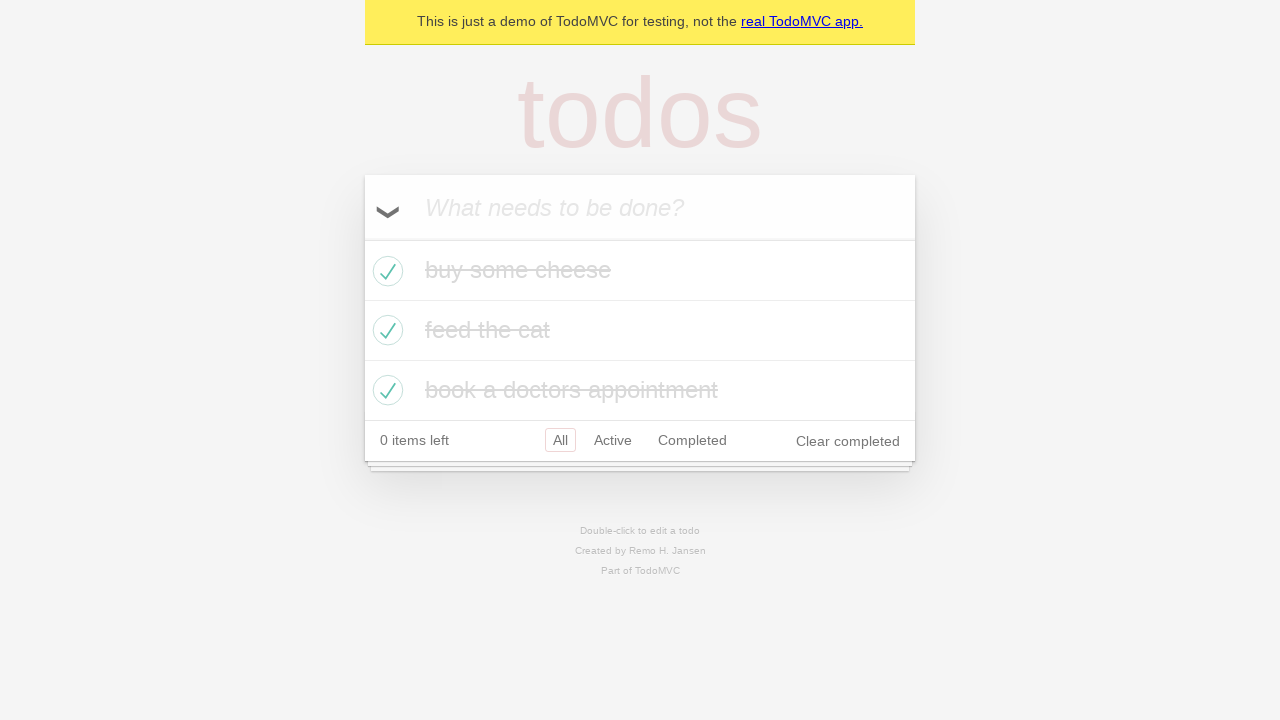